Navigates to the Mice category, applies scroll type filters, selects a specific mouse product, chooses a color, and adds it to the cart

Starting URL: https://advantageonlineshopping.com

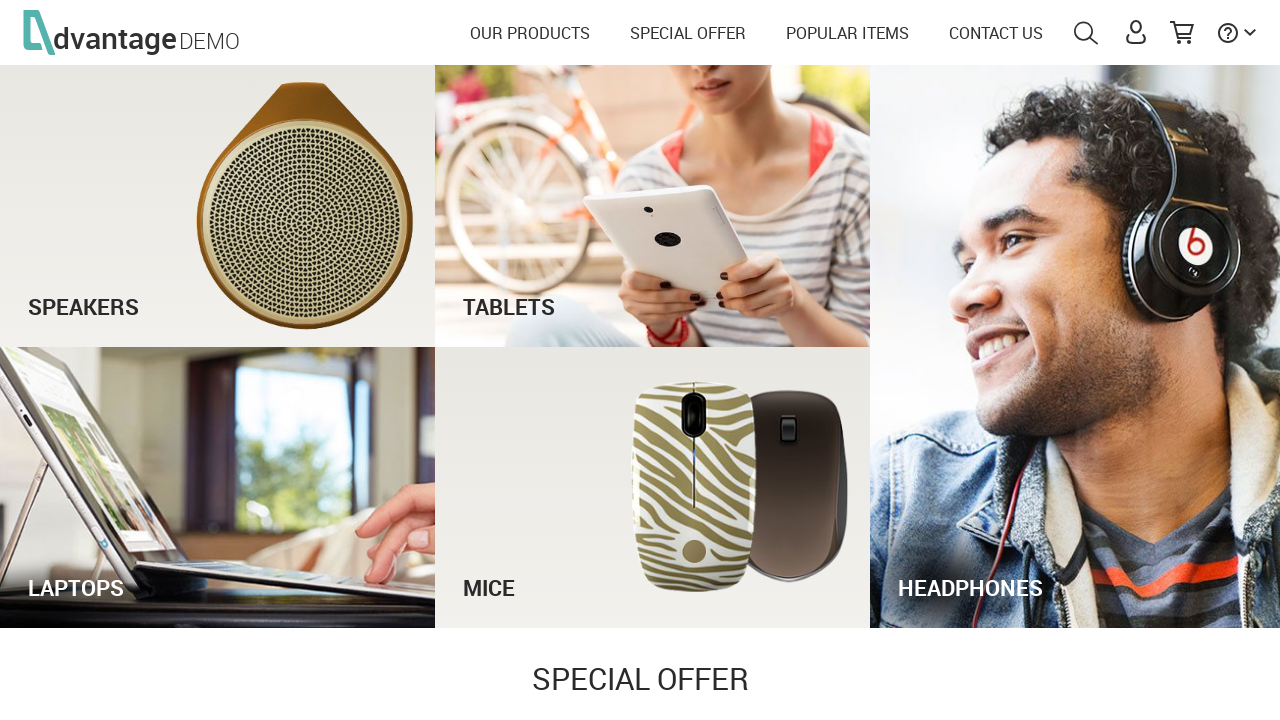

Clicked on MICE category from shop slider at (653, 568) on div.shop_now_slider span:text('MICE')
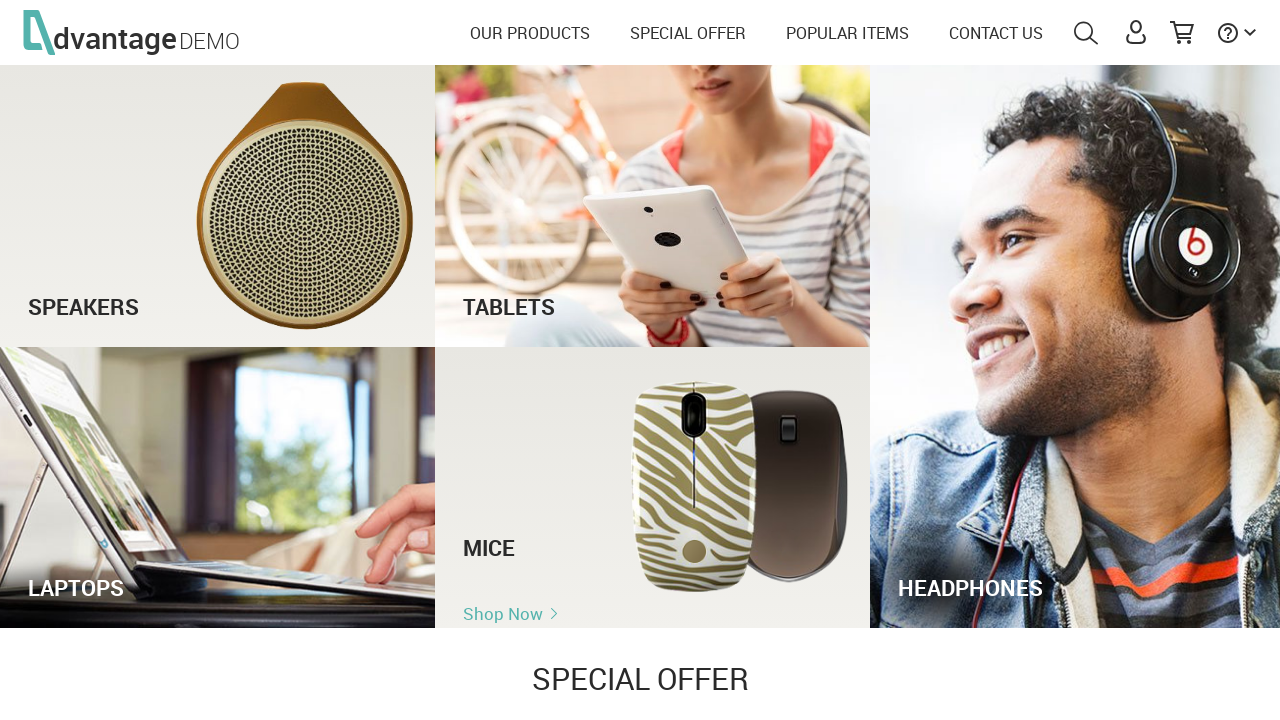

Clicked on the second filter menu item at (116, 705) on xpath=//div[@id='mobileSlide']//ul/li[2]
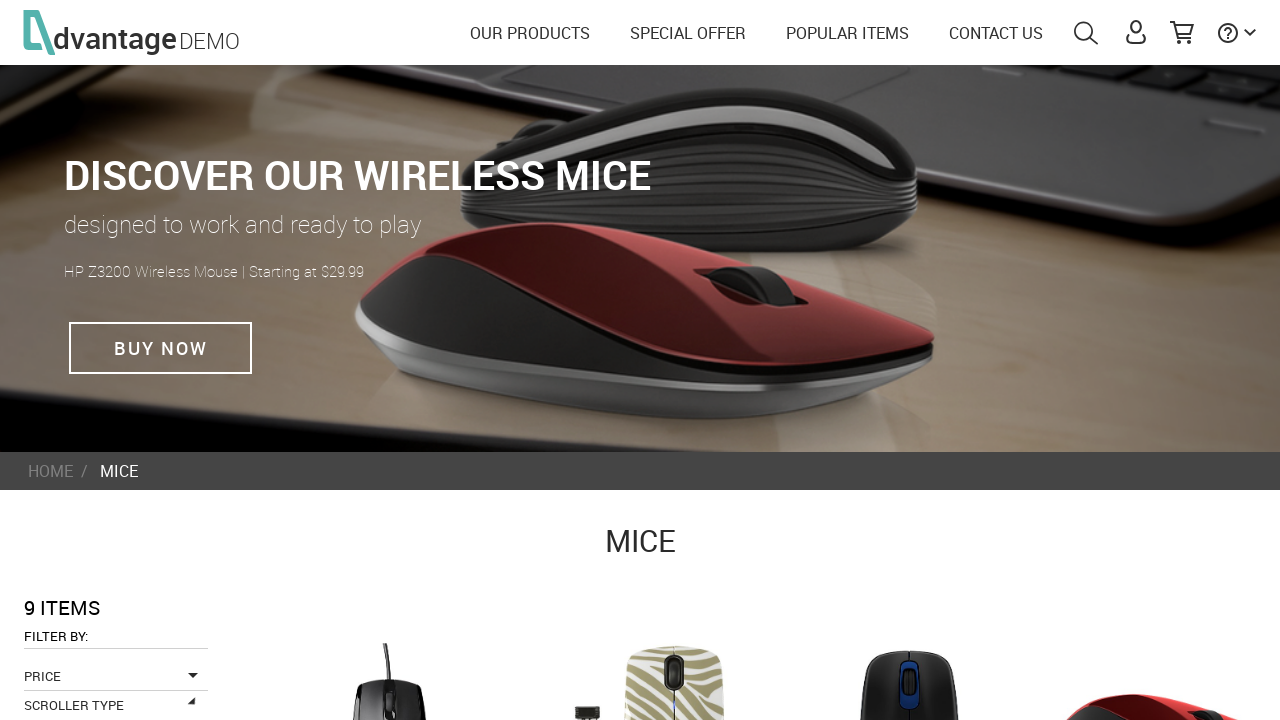

Applied 'Scroll Ball' filter at (32, 360) on xpath=//label[text()='Scroll Ball']/../input
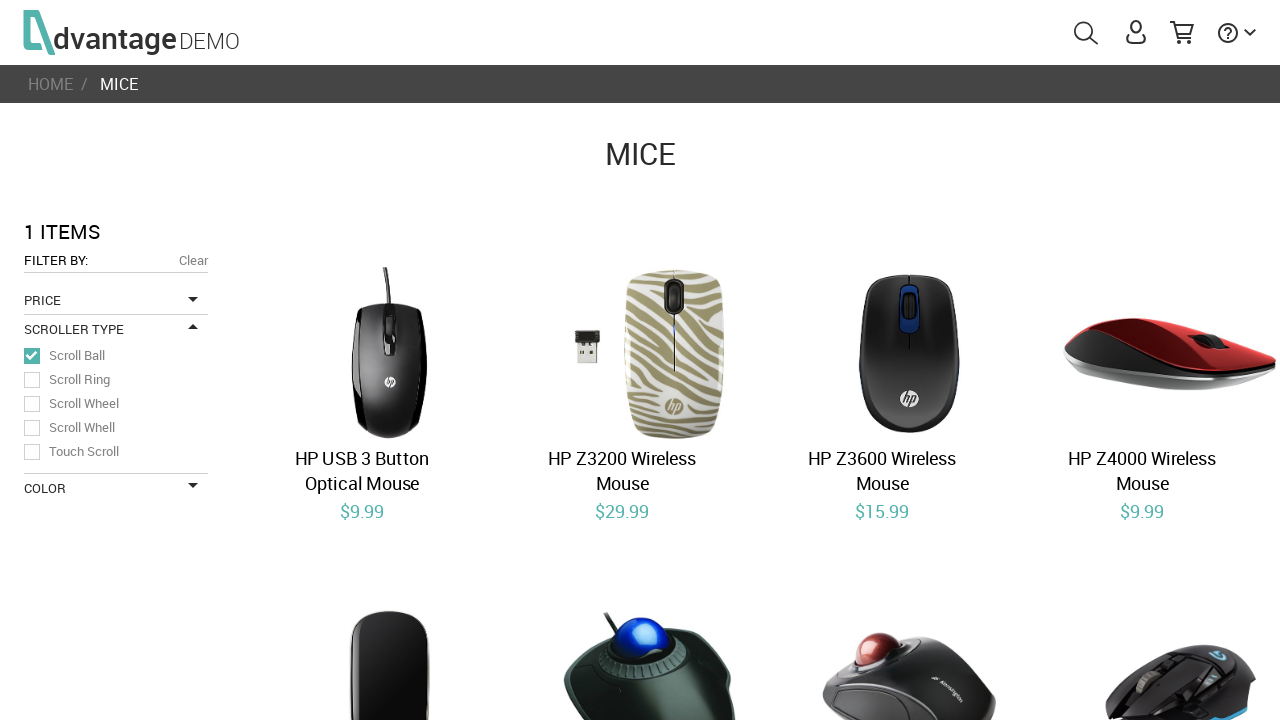

Applied 'Scroll Ring' filter at (32, 380) on xpath=//label[text()='Scroll Ring']/../input
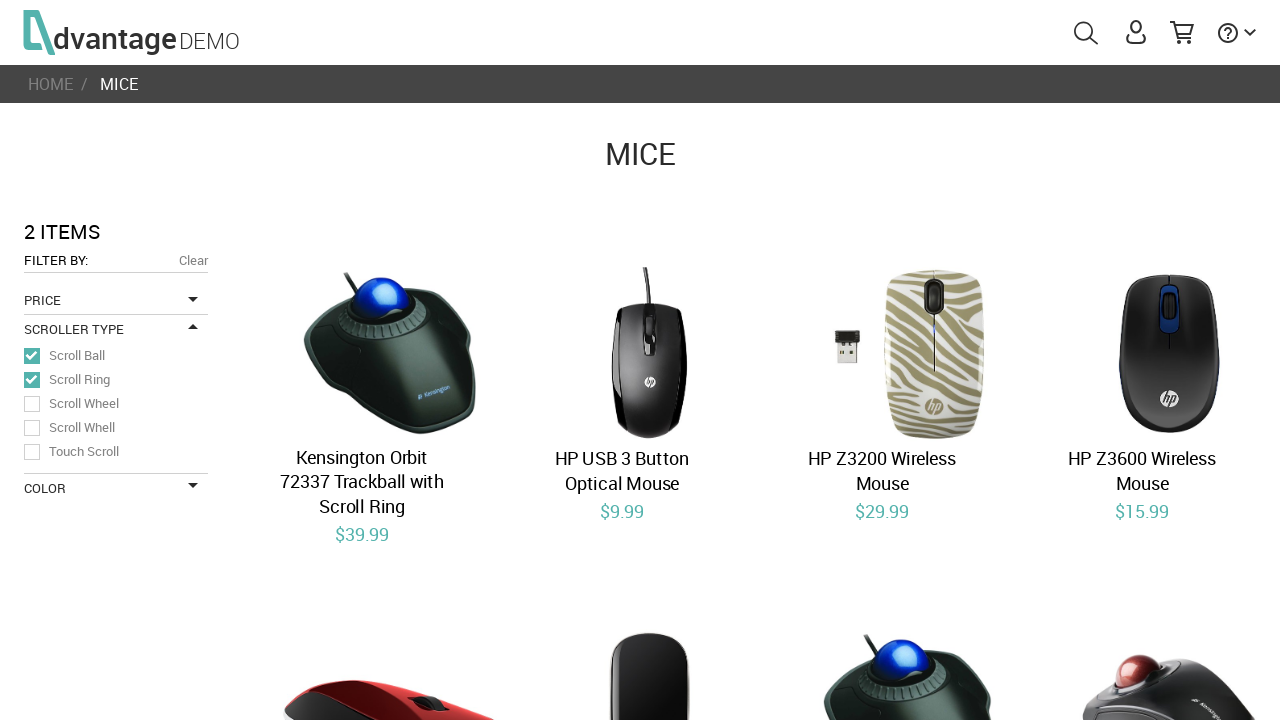

Waited for filters to apply
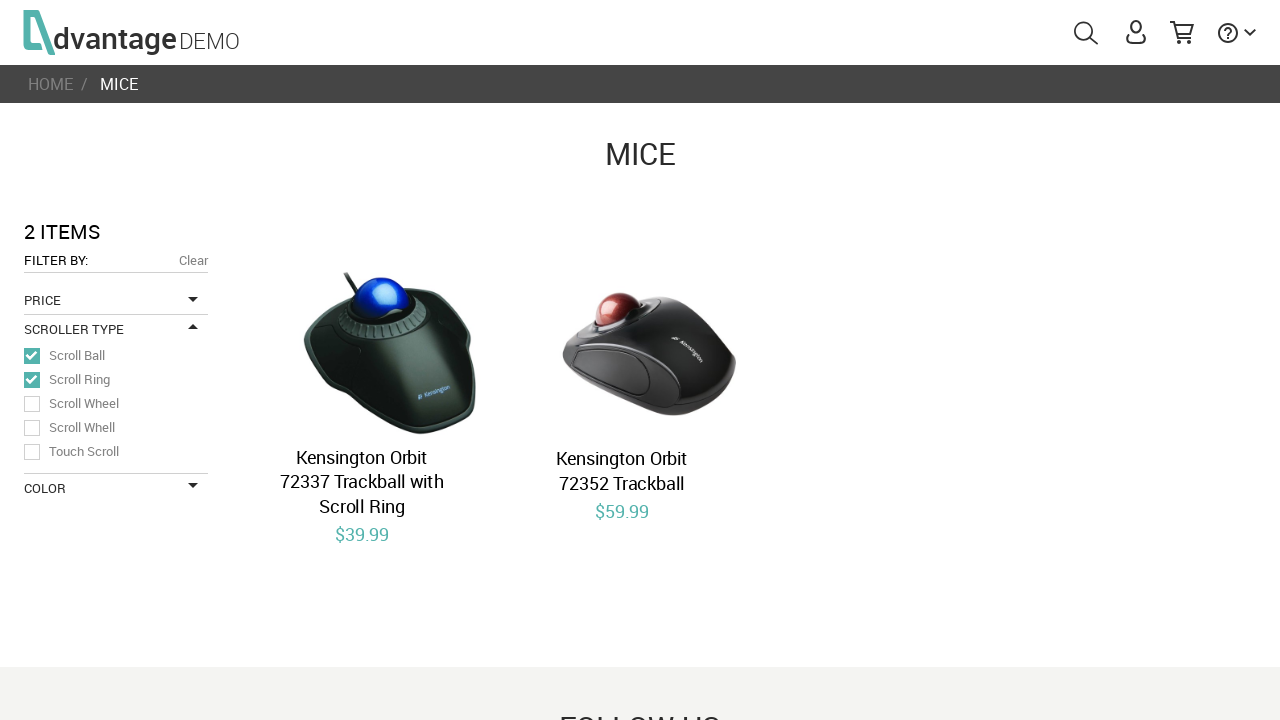

Clicked on Kensington Orbit 72352 Trackball product at (622, 471) on xpath=//a[text()='Kensington Orbit 72352 Trackball']
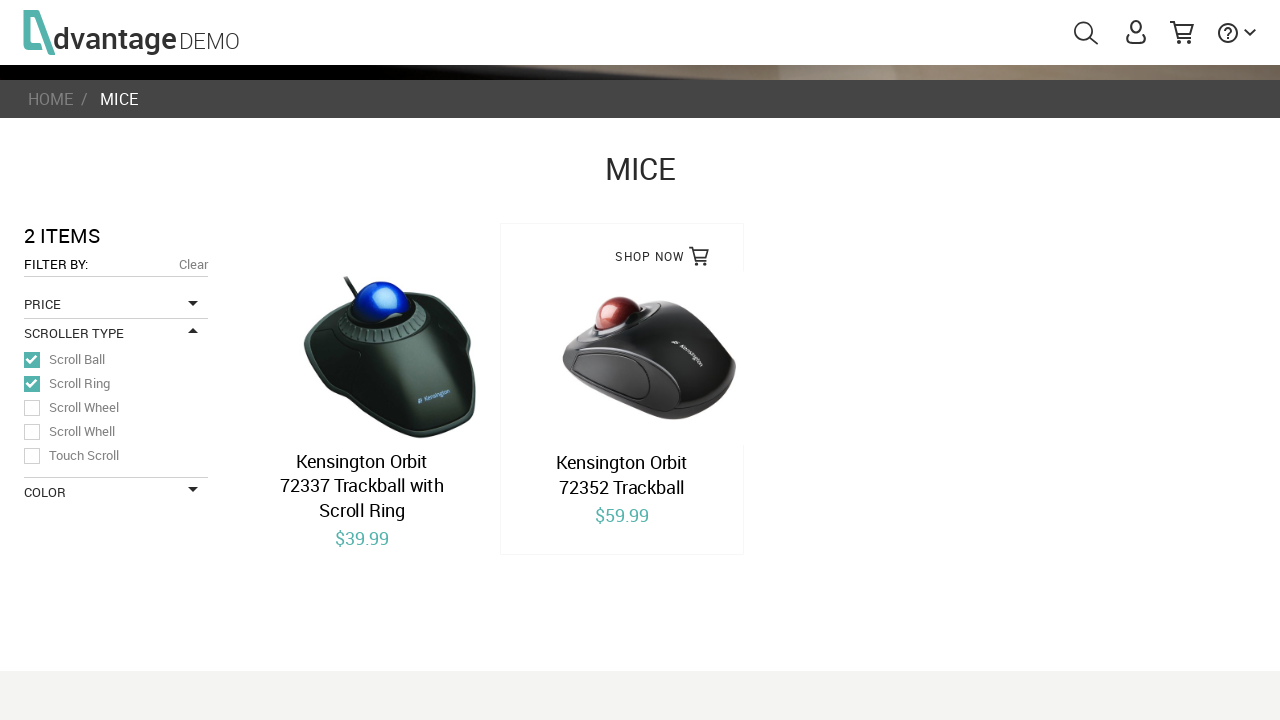

Selected RED color for the mouse at (824, 481) on xpath=//div[./h2/@translate='Color']//span[@title='RED']
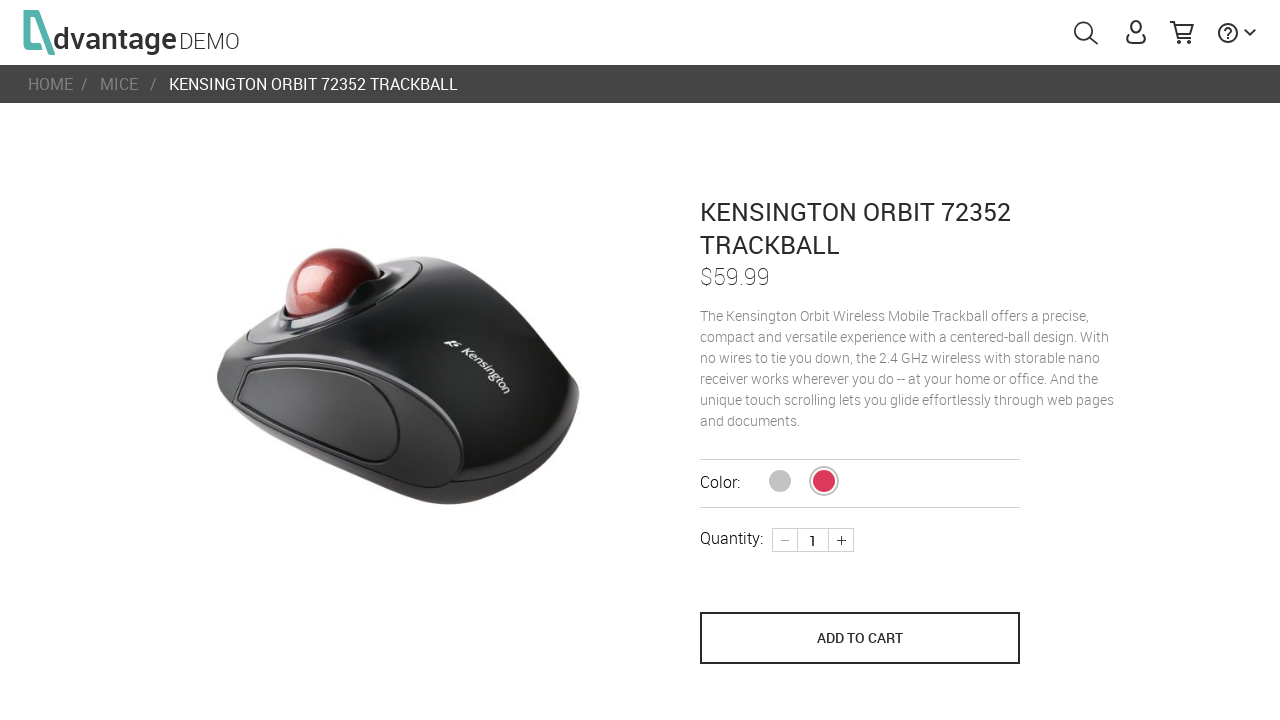

Added mouse to cart at (860, 638) on button[name='save_to_cart']
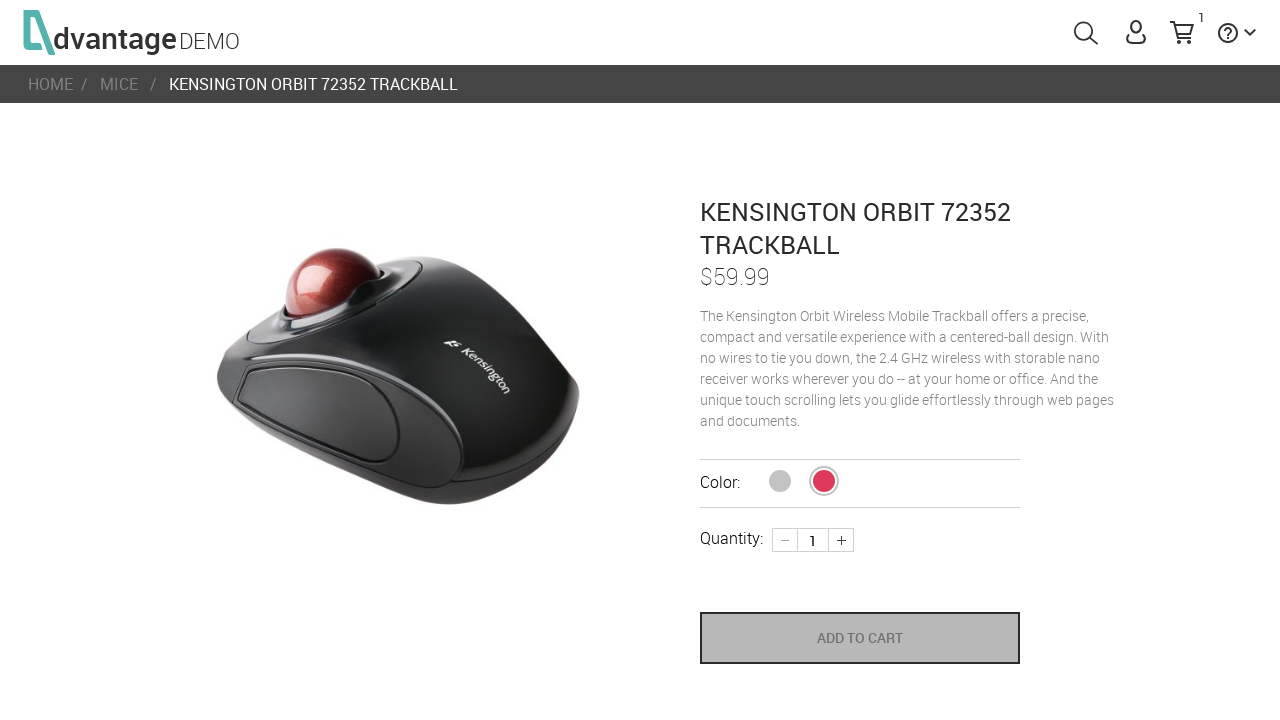

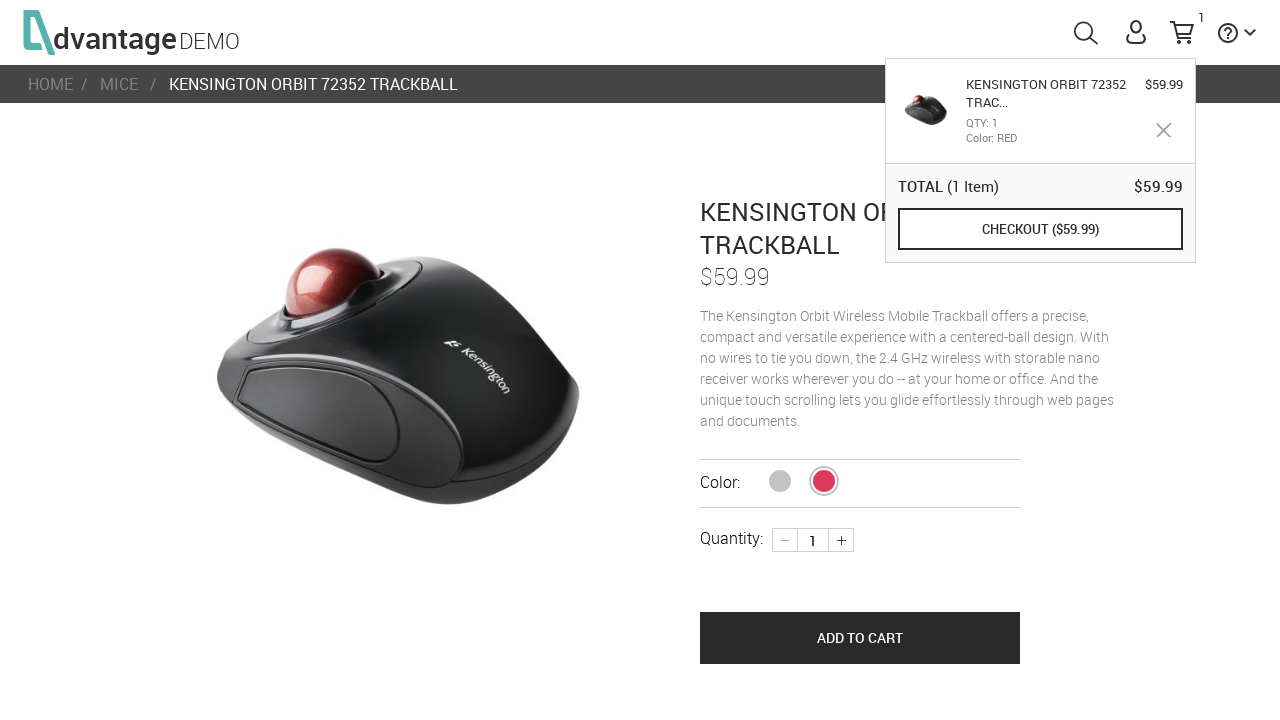